Tests drag and drop functionality on the jQuery UI droppable demo page by dragging an element from one location to a drop target within an iframe.

Starting URL: https://jqueryui.com/droppable/

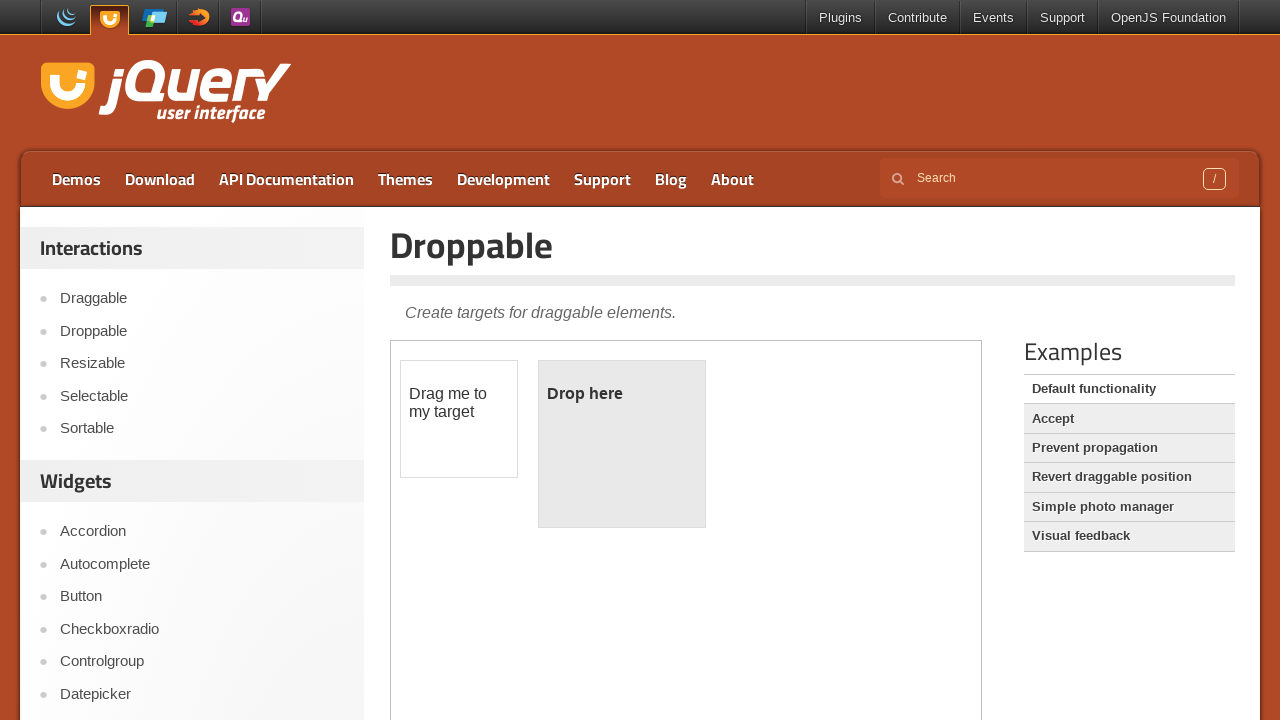

Located the demo iframe containing drag and drop elements
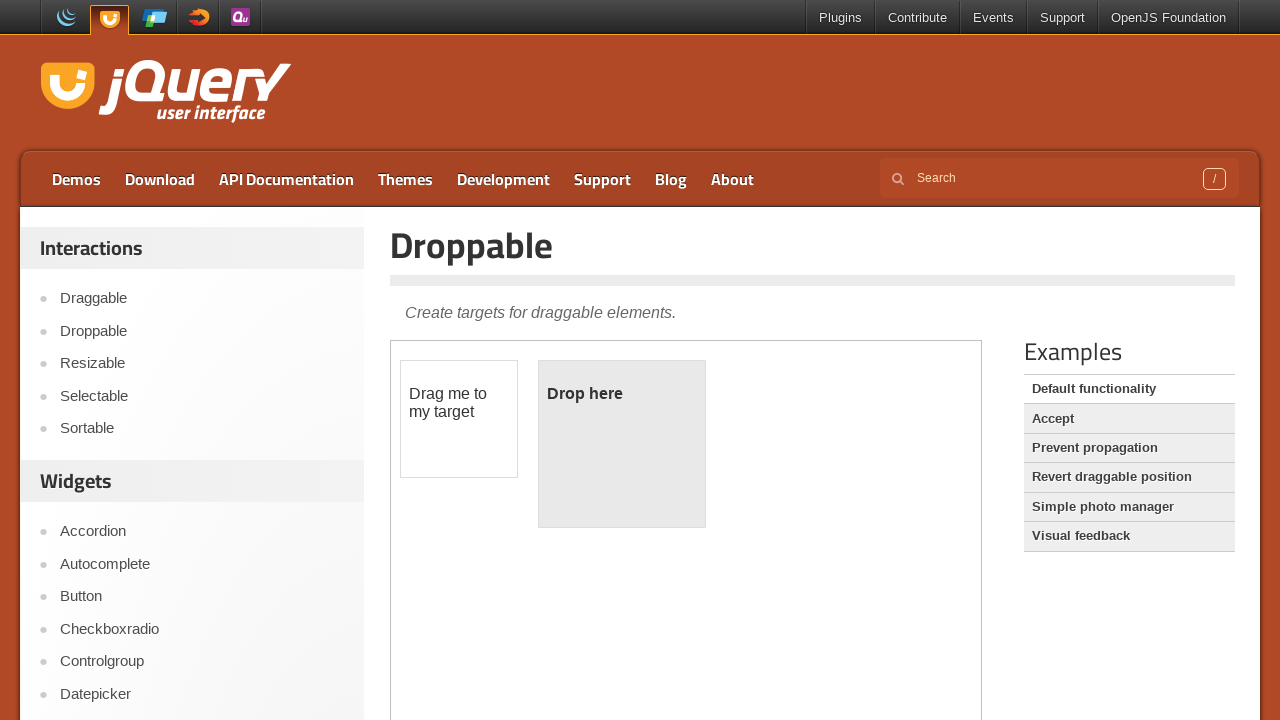

Hovered over the draggable element at (459, 419) on .demo-frame >> internal:control=enter-frame >> #draggable
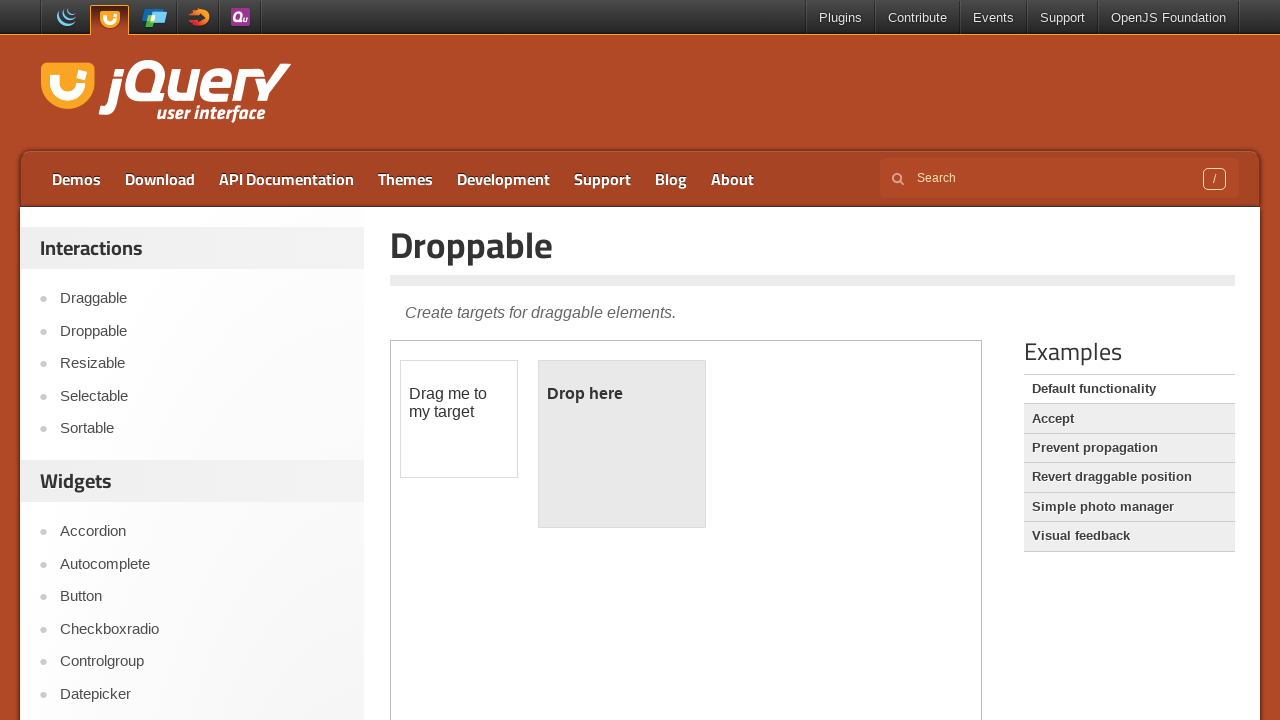

Pressed mouse button down on draggable element at (459, 419)
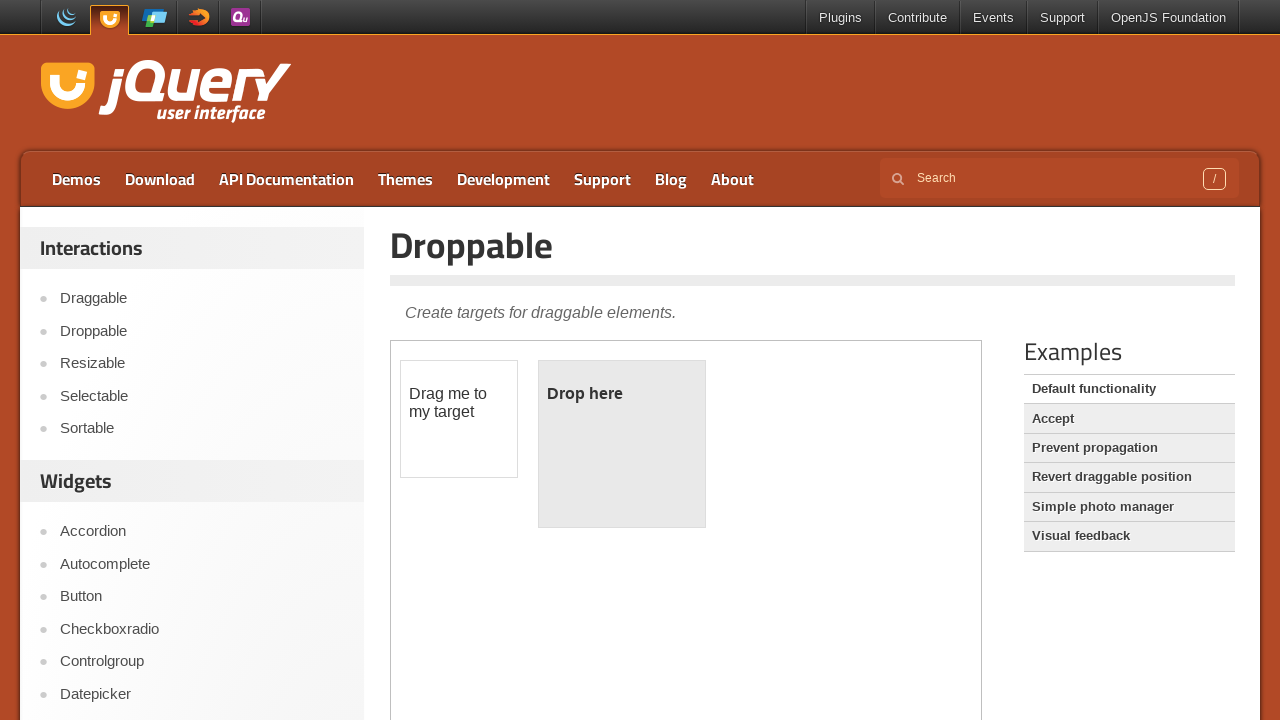

Hovered over the drop target at (622, 444) on .demo-frame >> internal:control=enter-frame >> #droppable
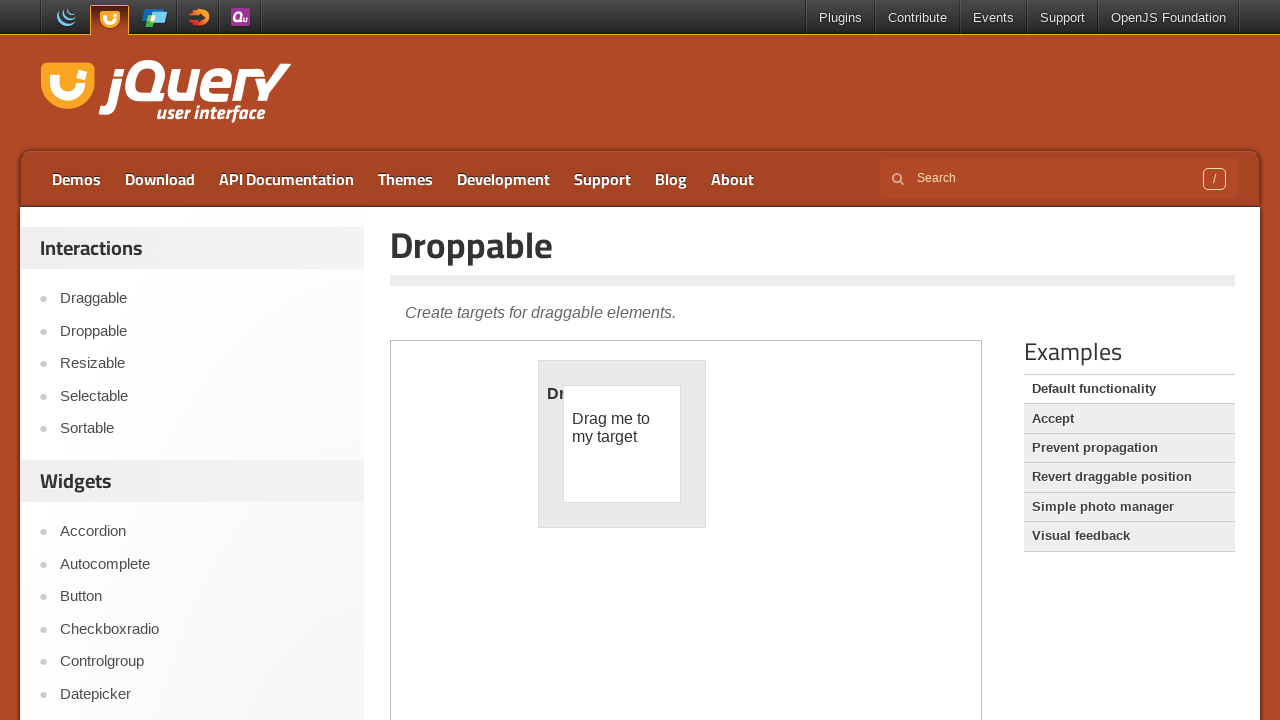

Released mouse button to complete the drag and drop at (622, 444)
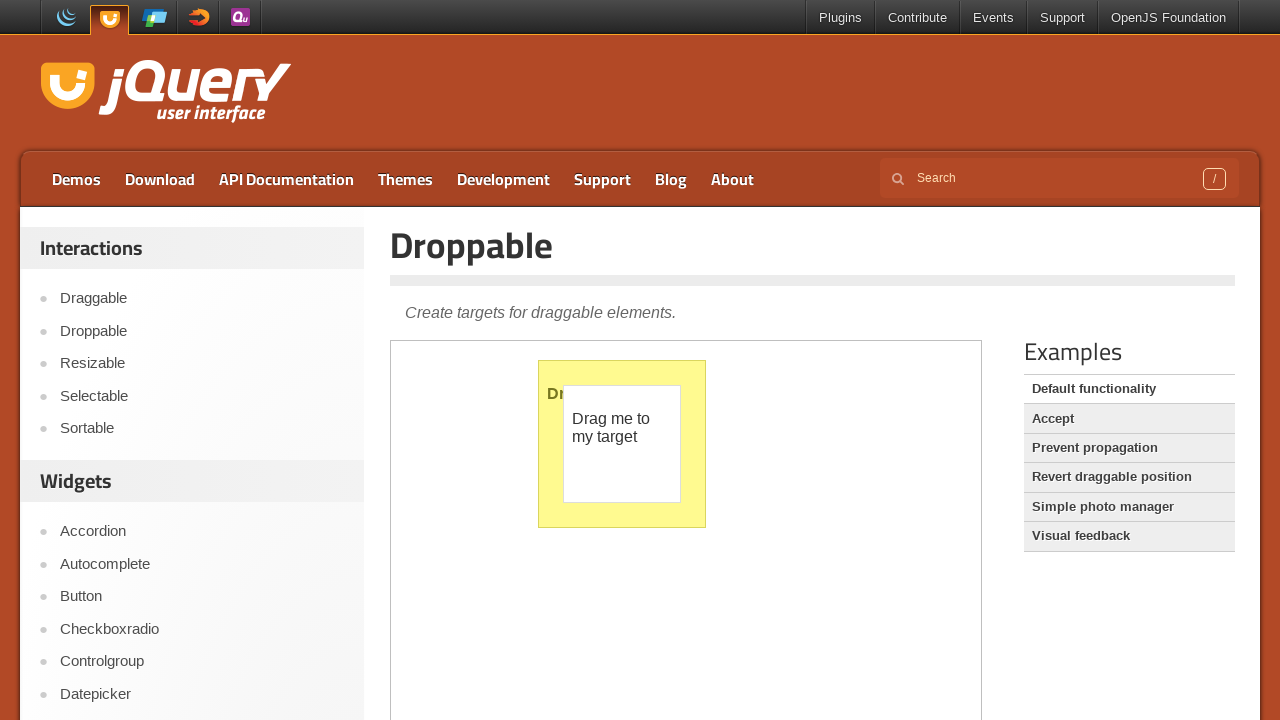

Verified that the droppable element is present after drop
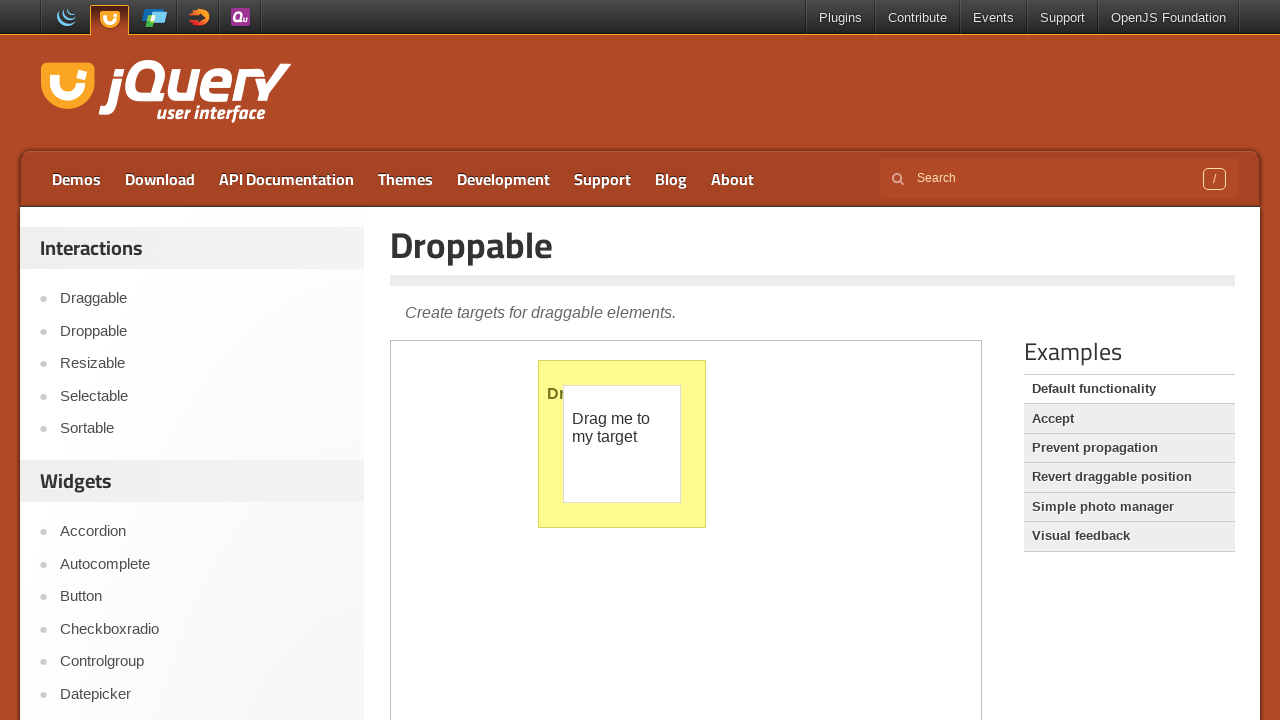

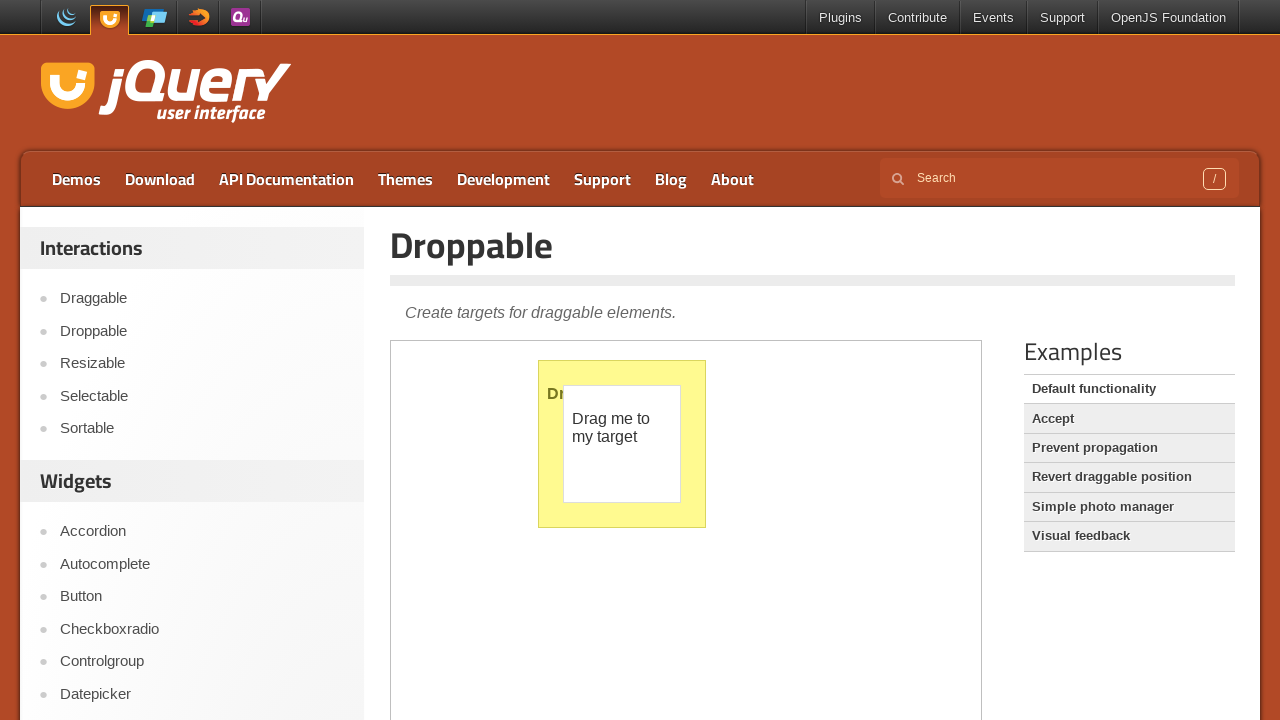